Tests slider component by clicking at 68% position on the slider rail and verifying the displayed value updates correctly

Starting URL: https://test-with-me-app.vercel.app/learning/web-elements/components/slider

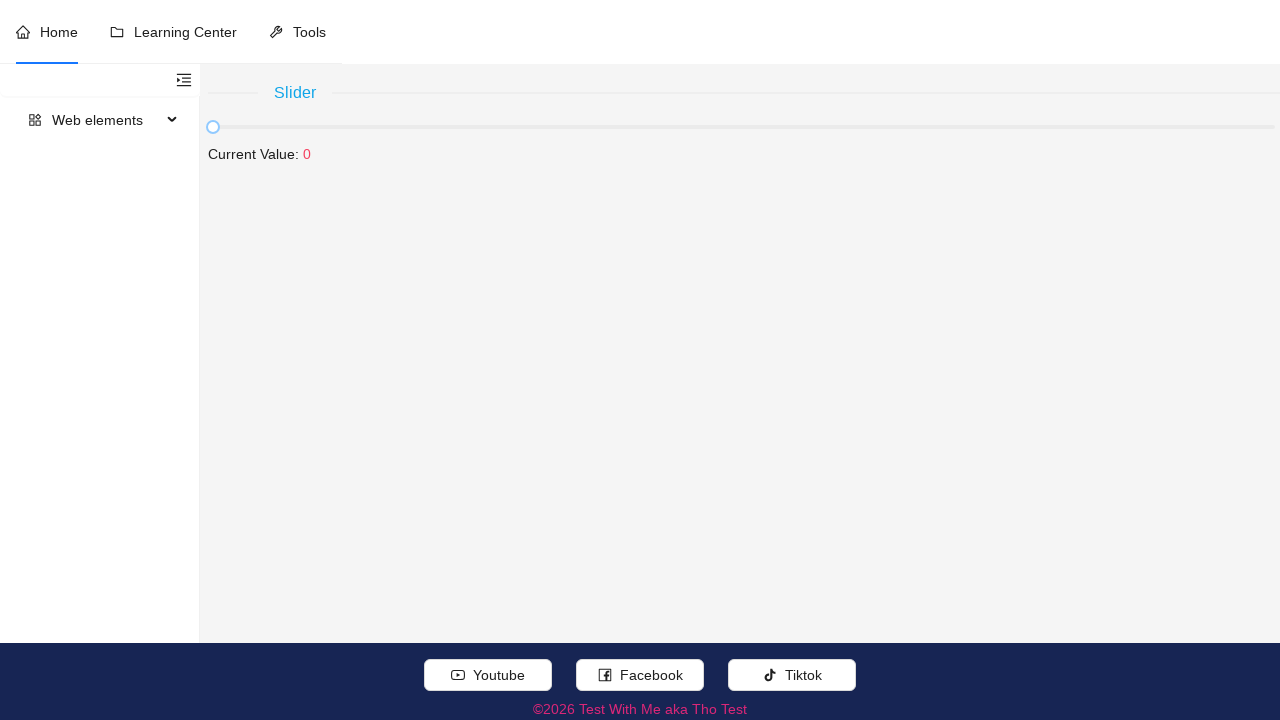

Located slider rail element using XPath
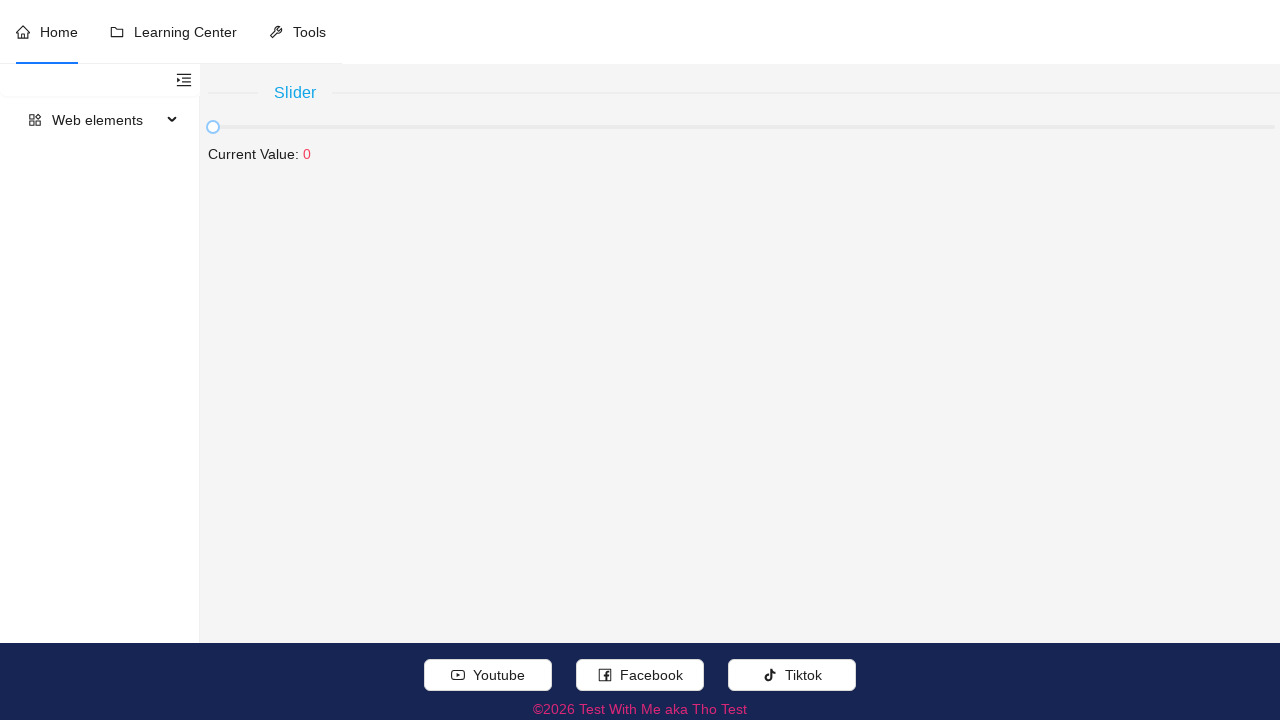

Retrieved slider bounding box for position calculation
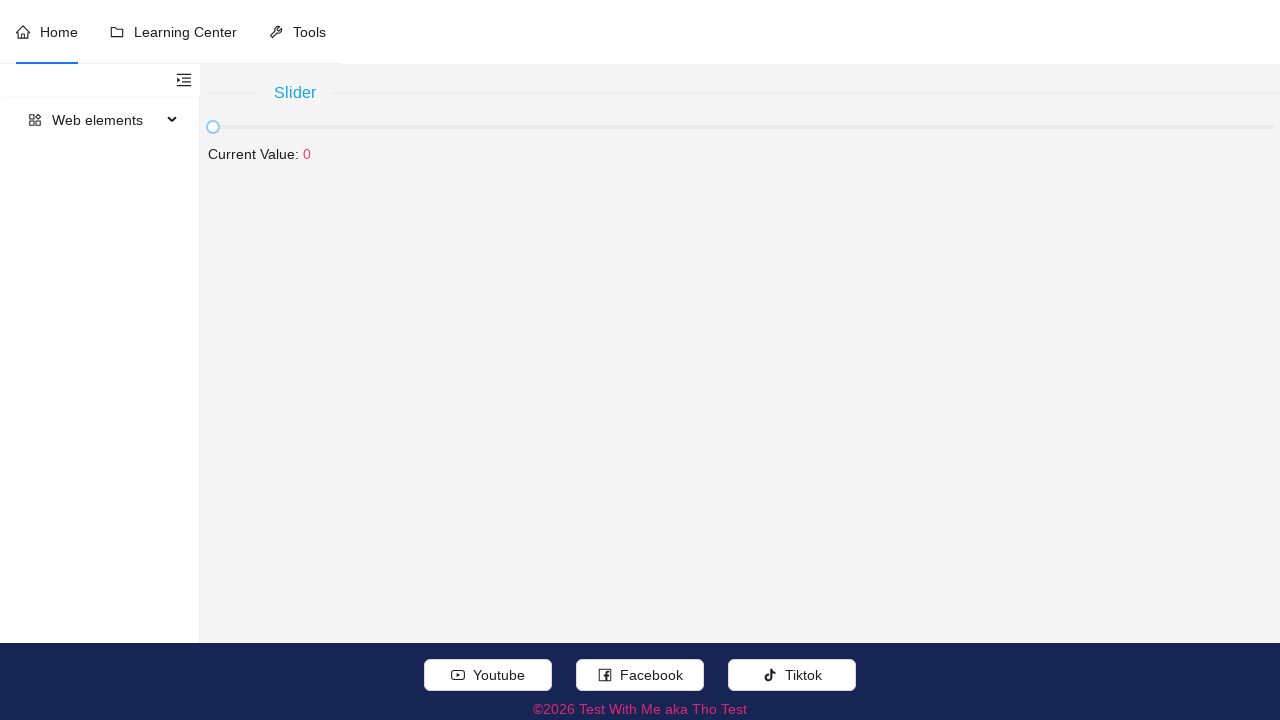

Hovered over slider rail element at (744, 127) on (//span[.//text()[normalize-space()='Slider']]/following::div[contains(concat(' 
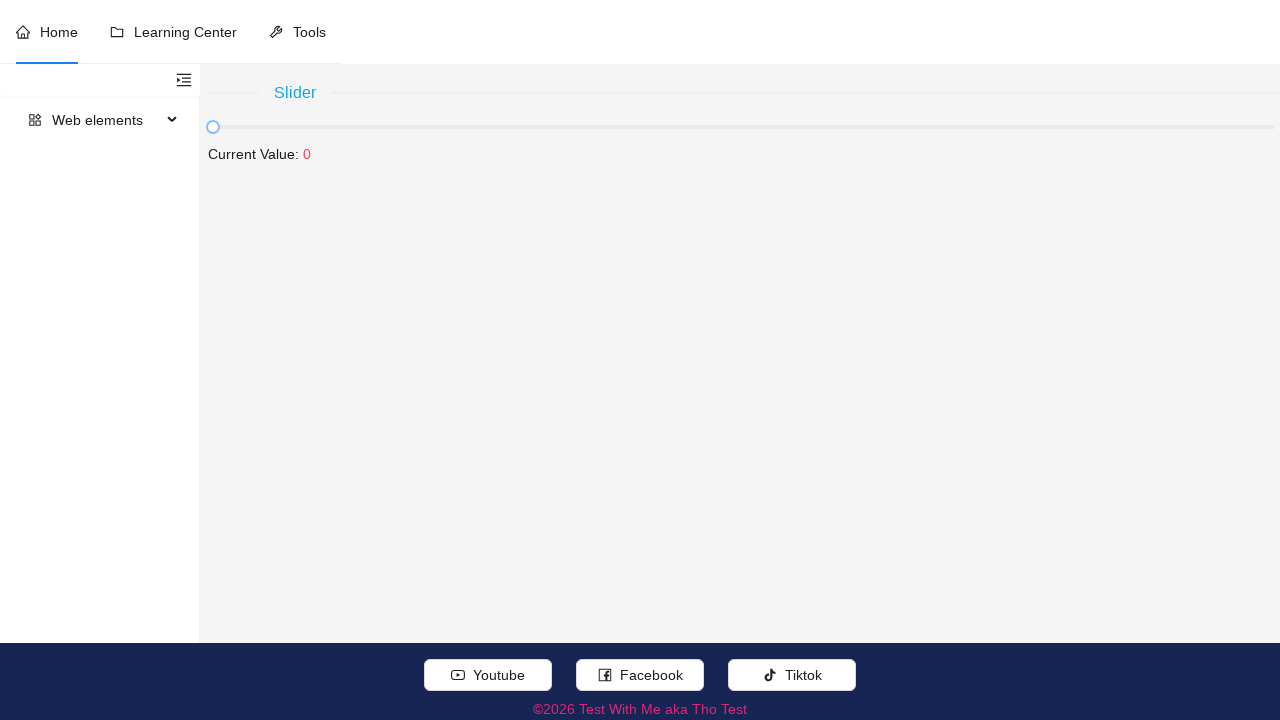

Clicked slider at 68% position (x=935.16, y=127.140625) at (935, 127)
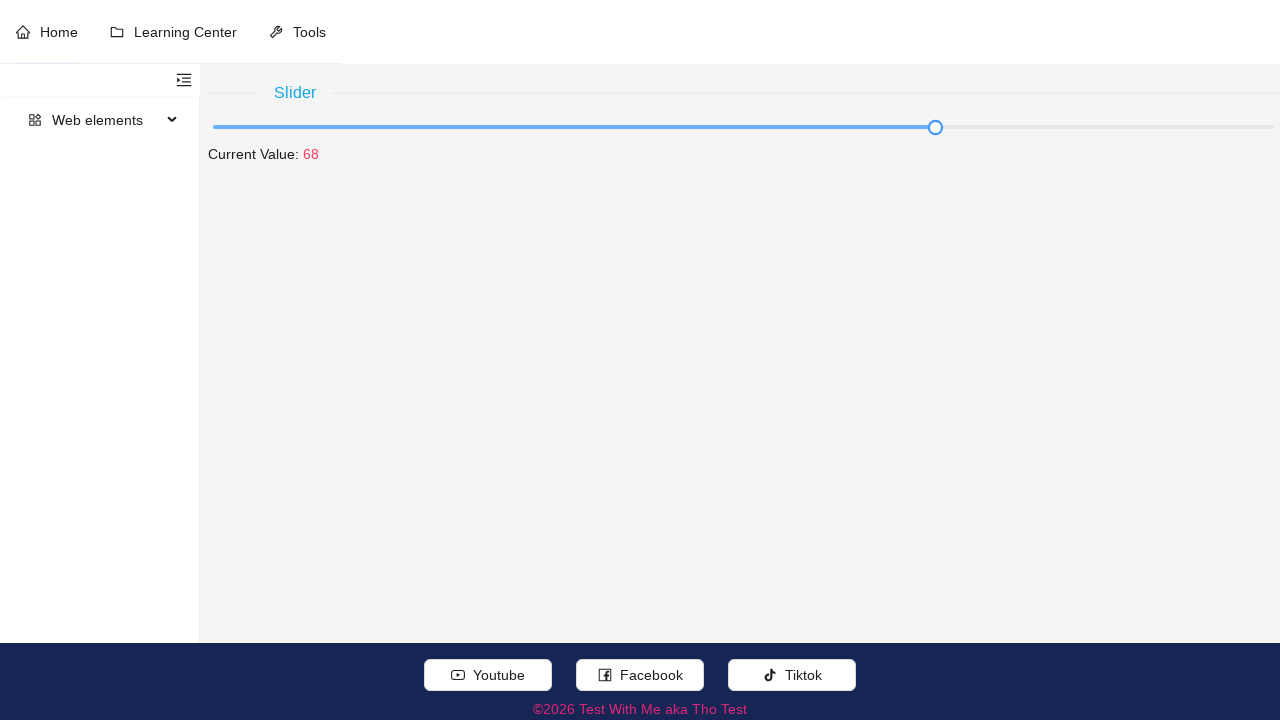

Verified slider value updated to 68 and is displayed correctly
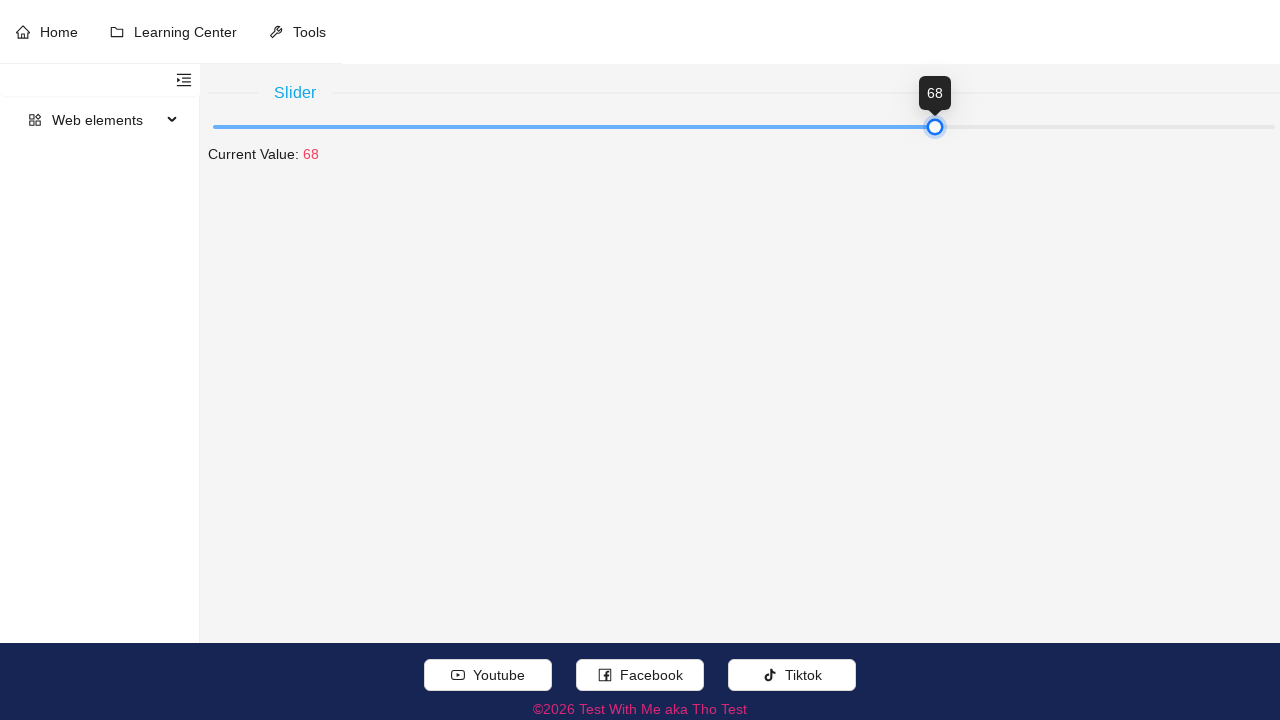

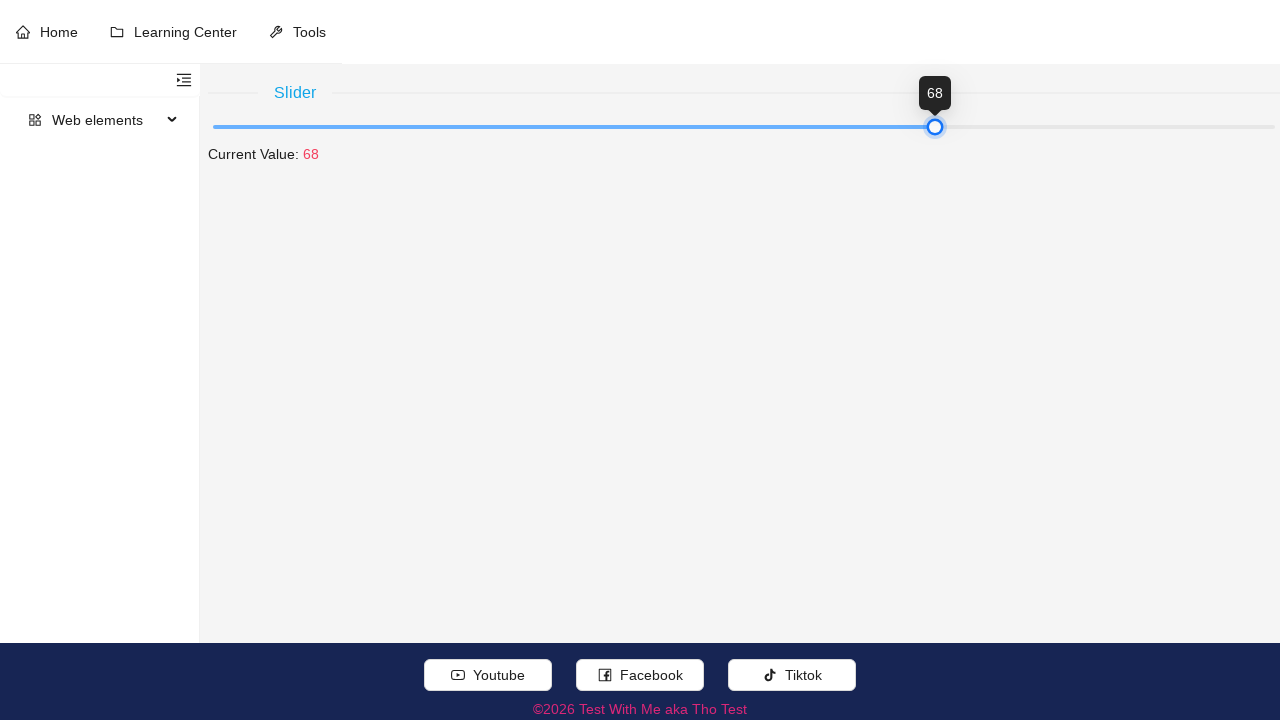